Navigates to Form Authentication page and verifies the URL is correct

Starting URL: https://the-internet.herokuapp.com/

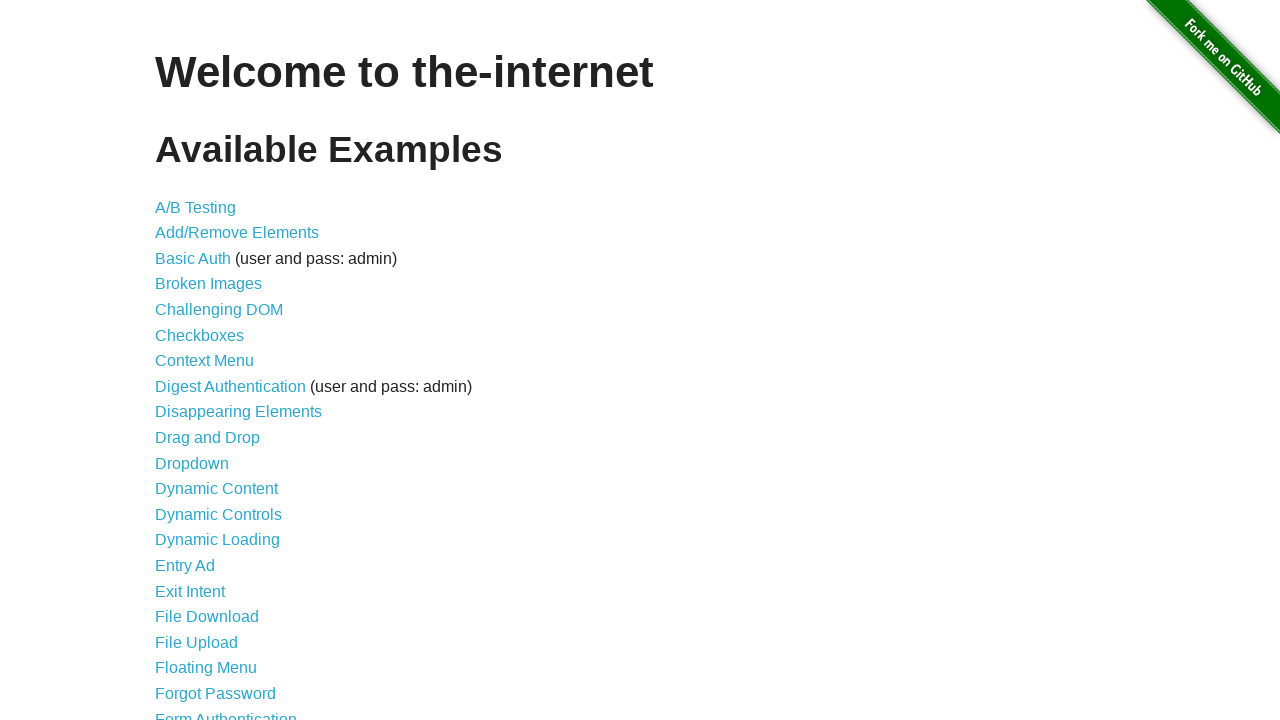

Clicked on Form Authentication link at (226, 712) on xpath=//a[text()="Form Authentication"]
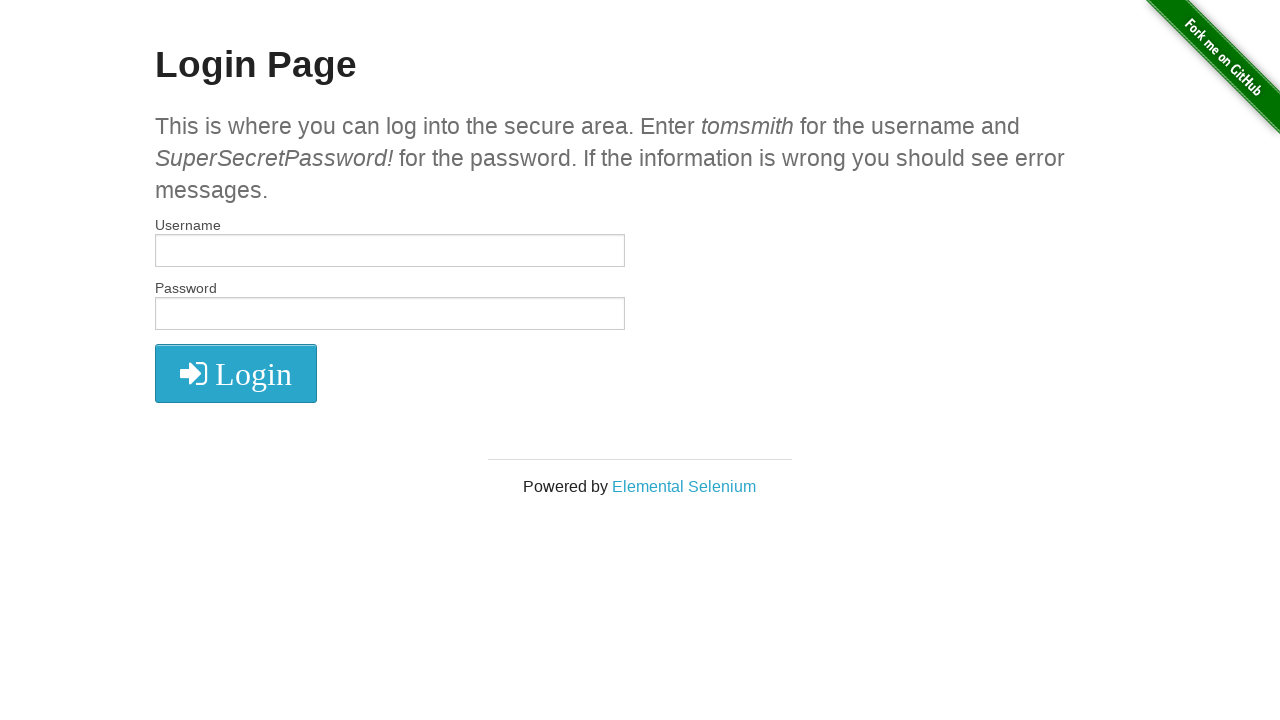

Verified URL is correct - navigated to Form Authentication login page
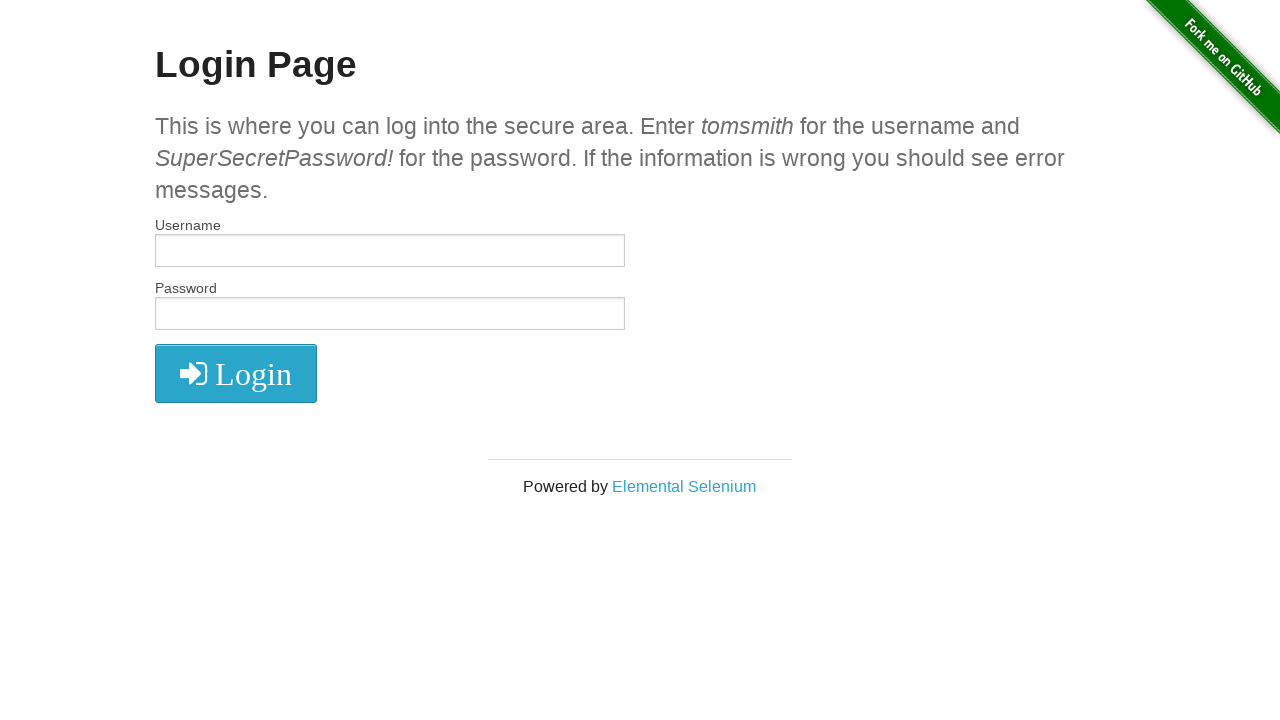

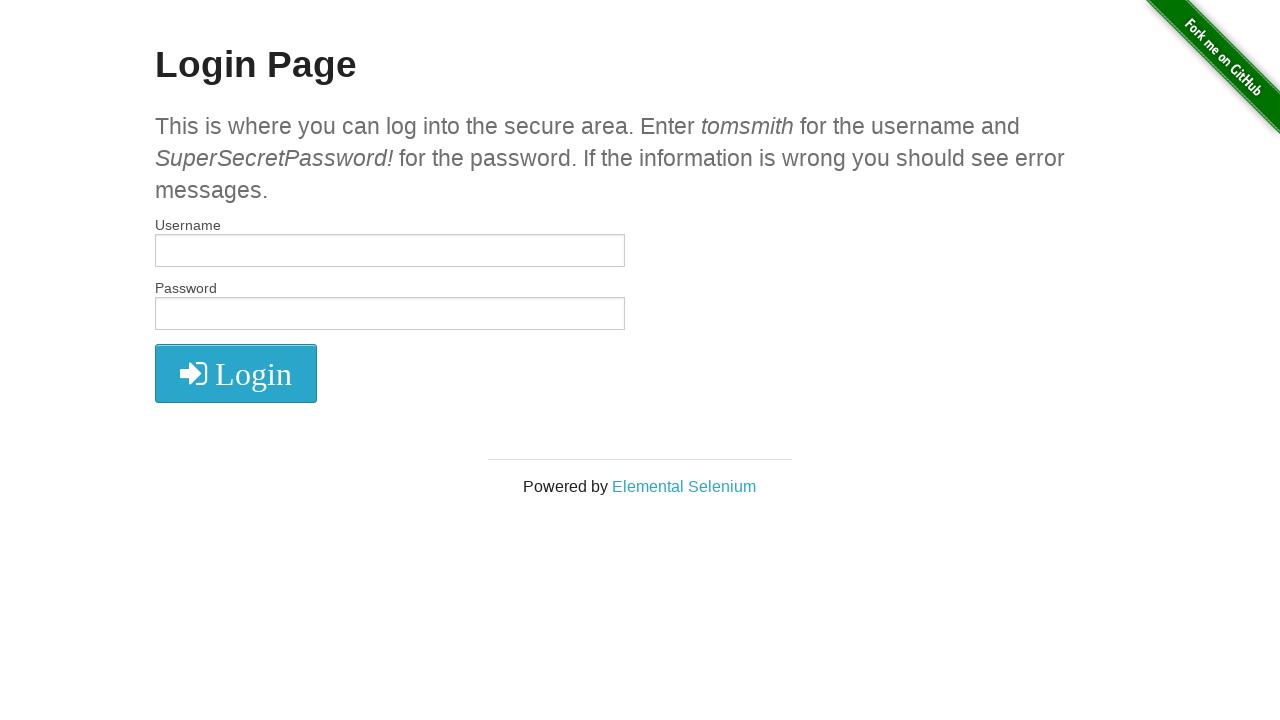